Fills out the practice form with an invalid phone number (more than 10 digits) and verifies that validation fails

Starting URL: https://demoqa.com/automation-practice-form

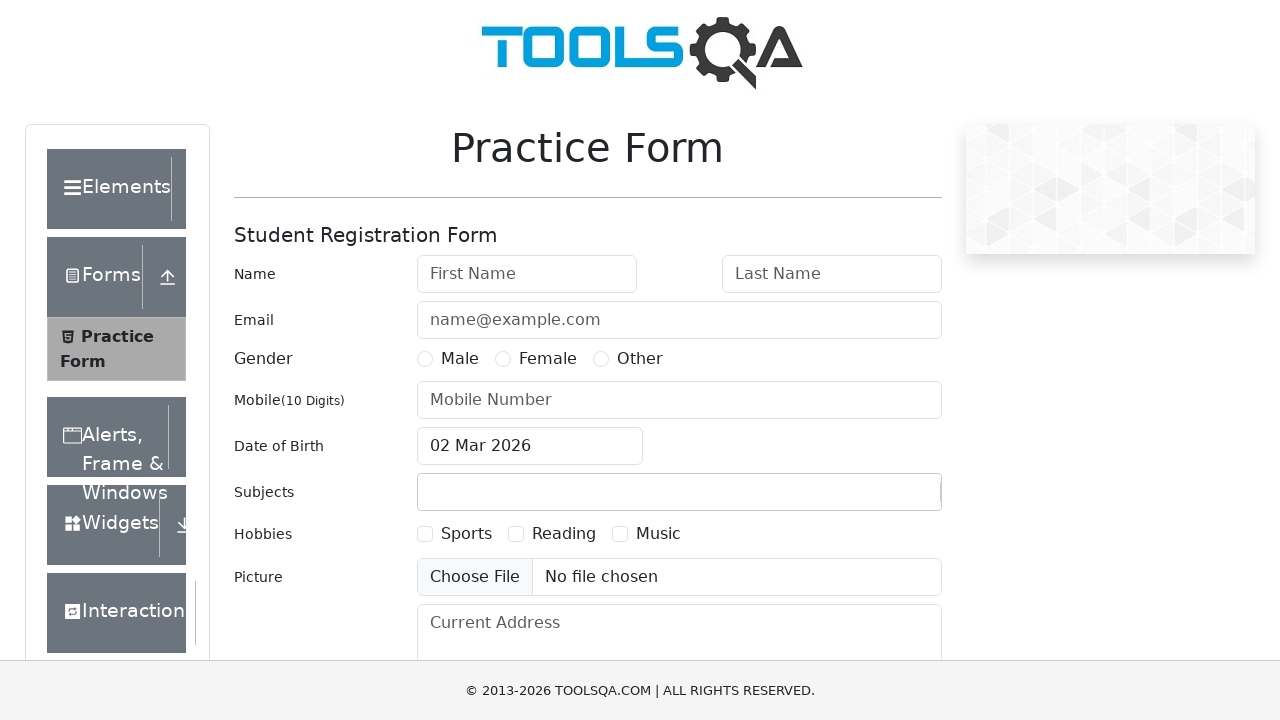

Scrolled to submit button to make form visible
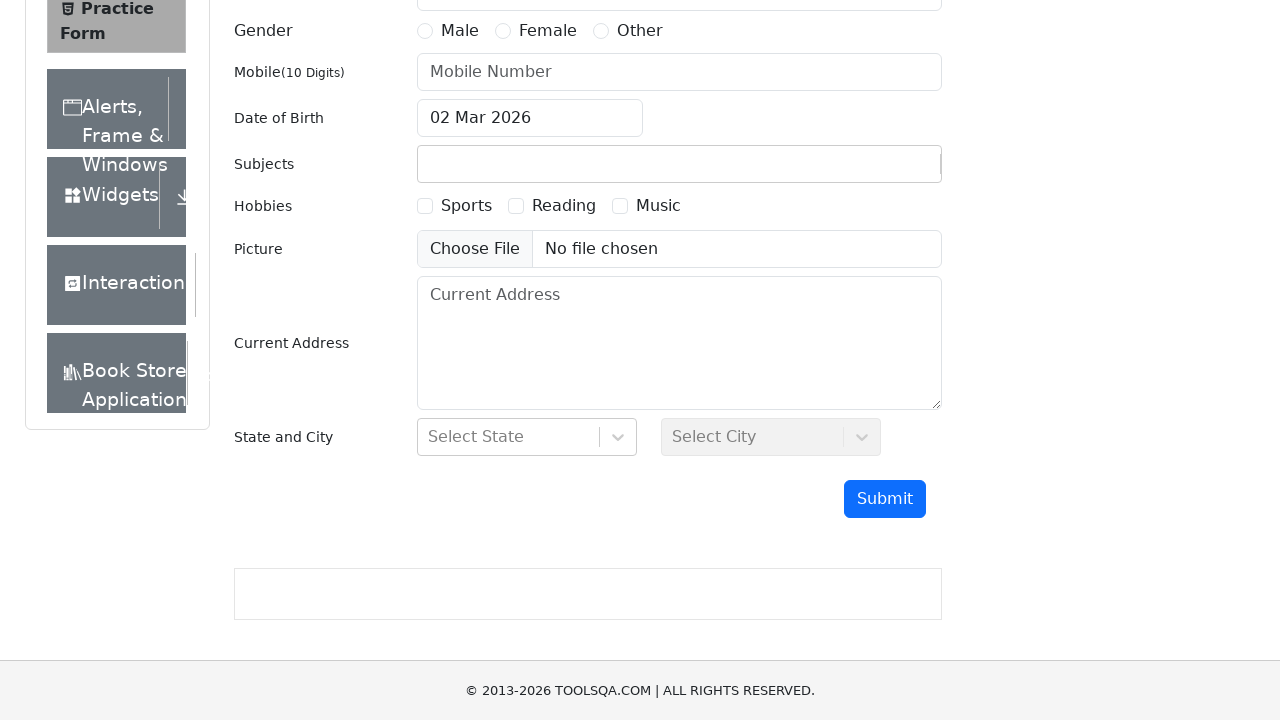

Filled first name field with 'Leonardo' on #firstName
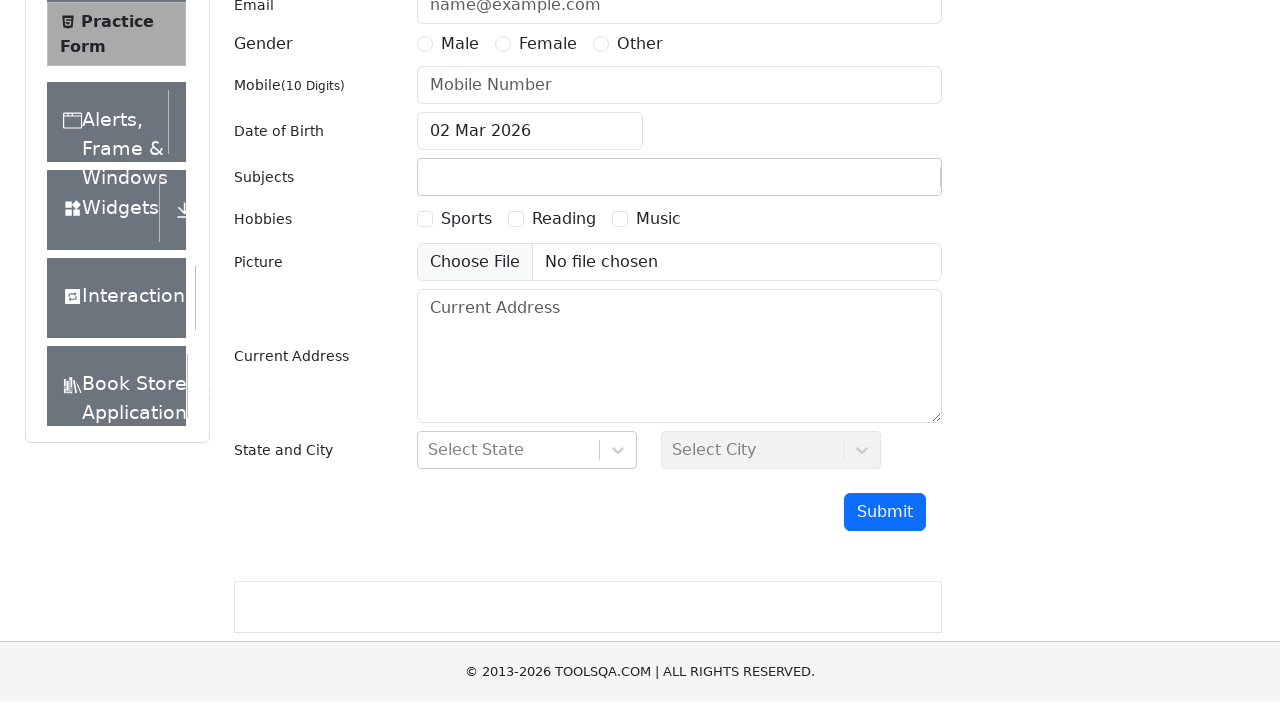

Filled last name field with 'Yaranga' on #lastName
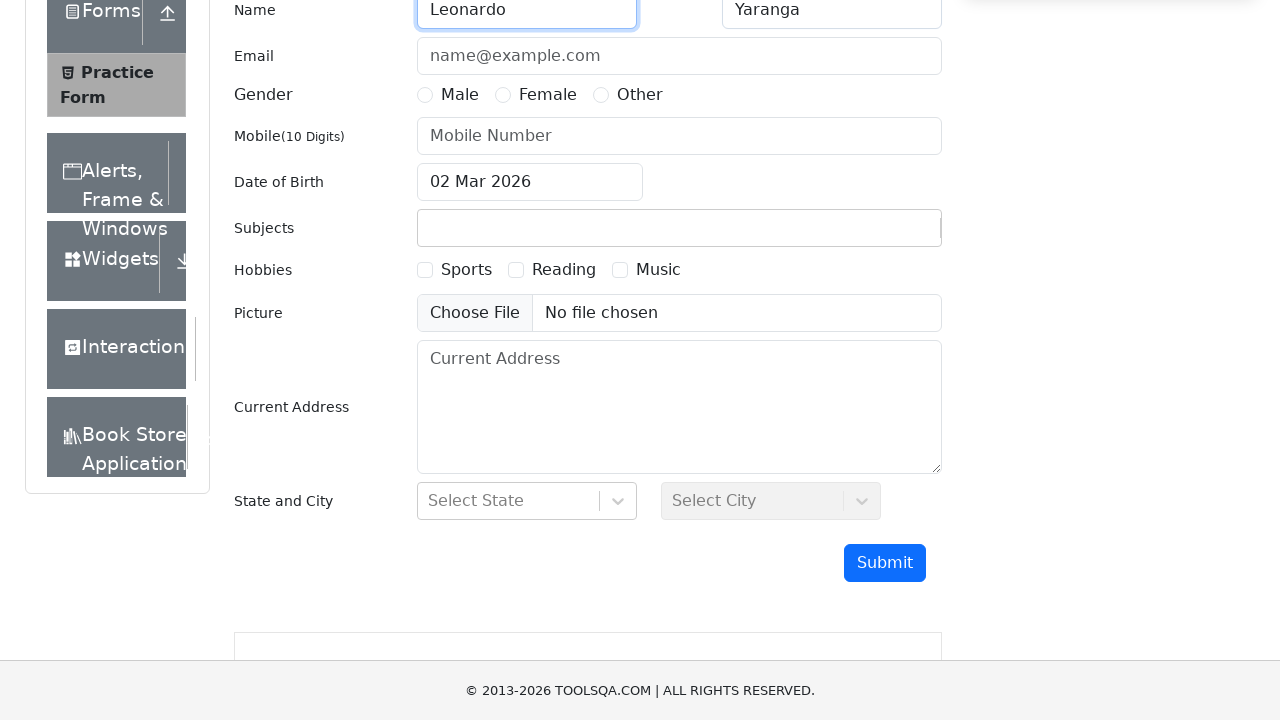

Filled email field with 'leonardoY@gmail.com' on #userEmail
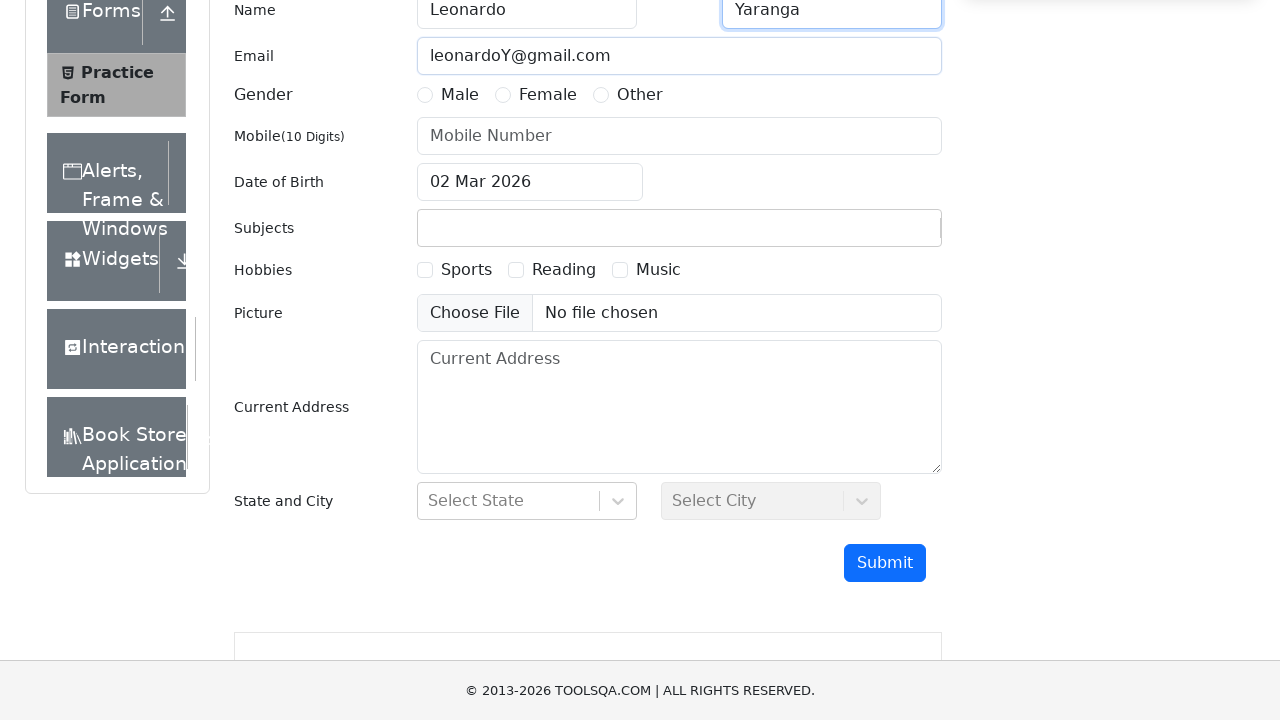

Selected Male gender option at (460, 95) on label[for='gender-radio-1']
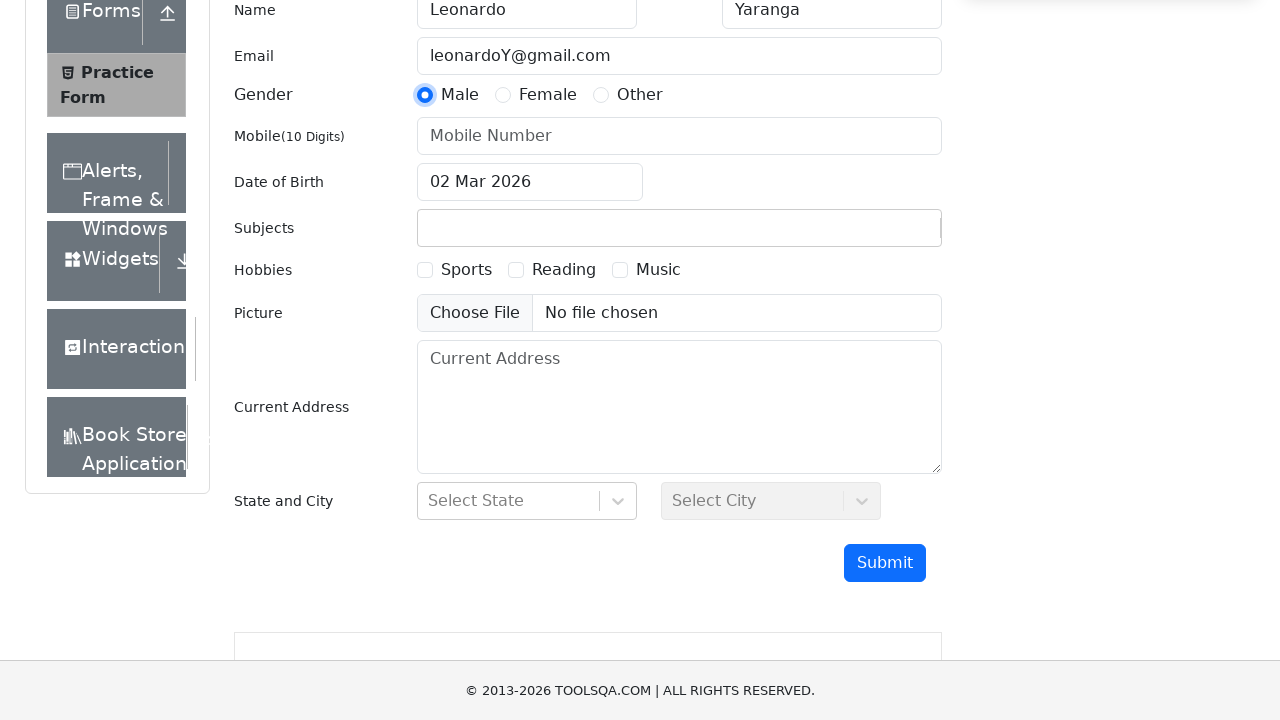

Filled phone number field with invalid number '012345678901141' (more than 10 digits) on #userNumber
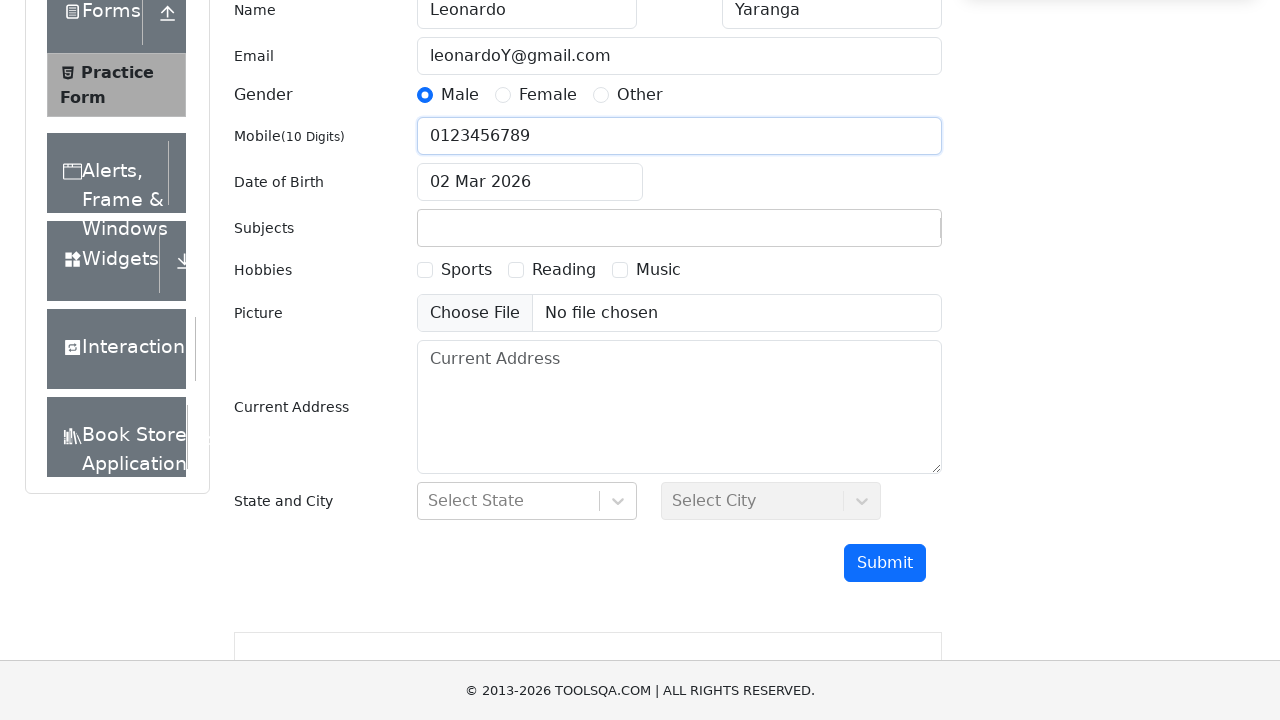

Filled subject field with 'Math' on #subjectsInput
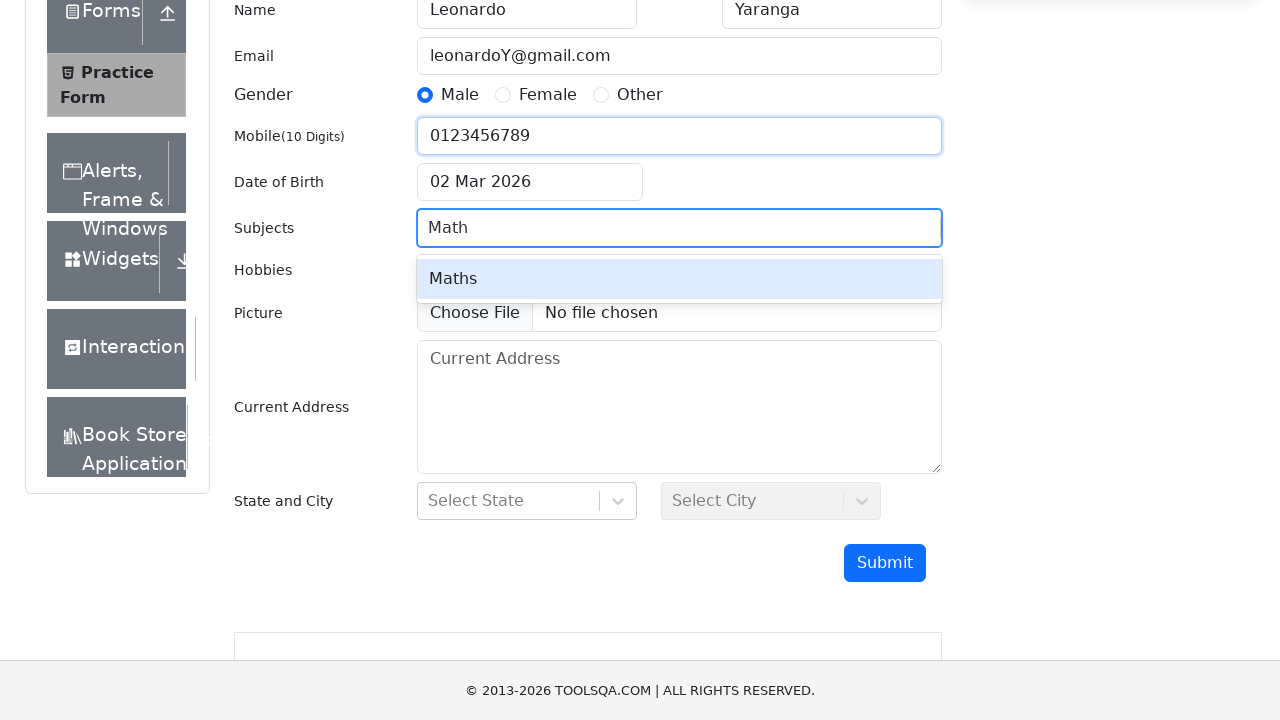

Pressed Escape to close subject dropdown
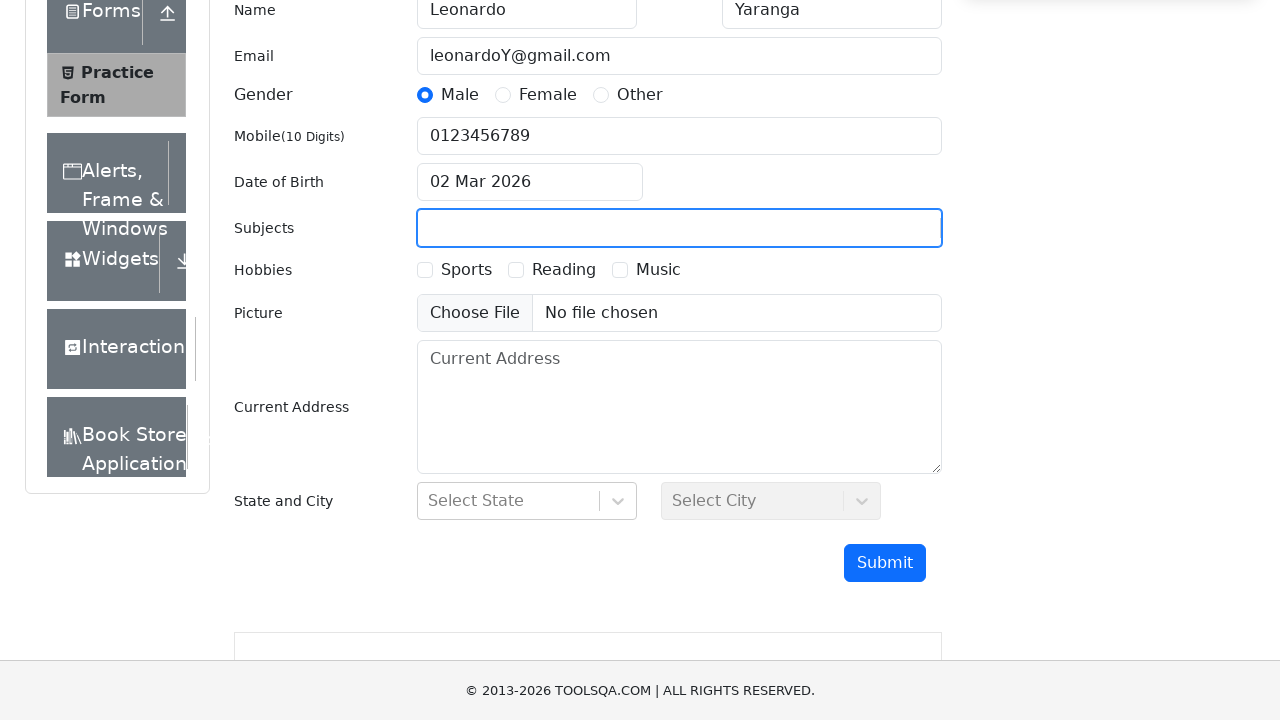

Selected Sports hobby checkbox at (466, 270) on label[for='hobbies-checkbox-1']
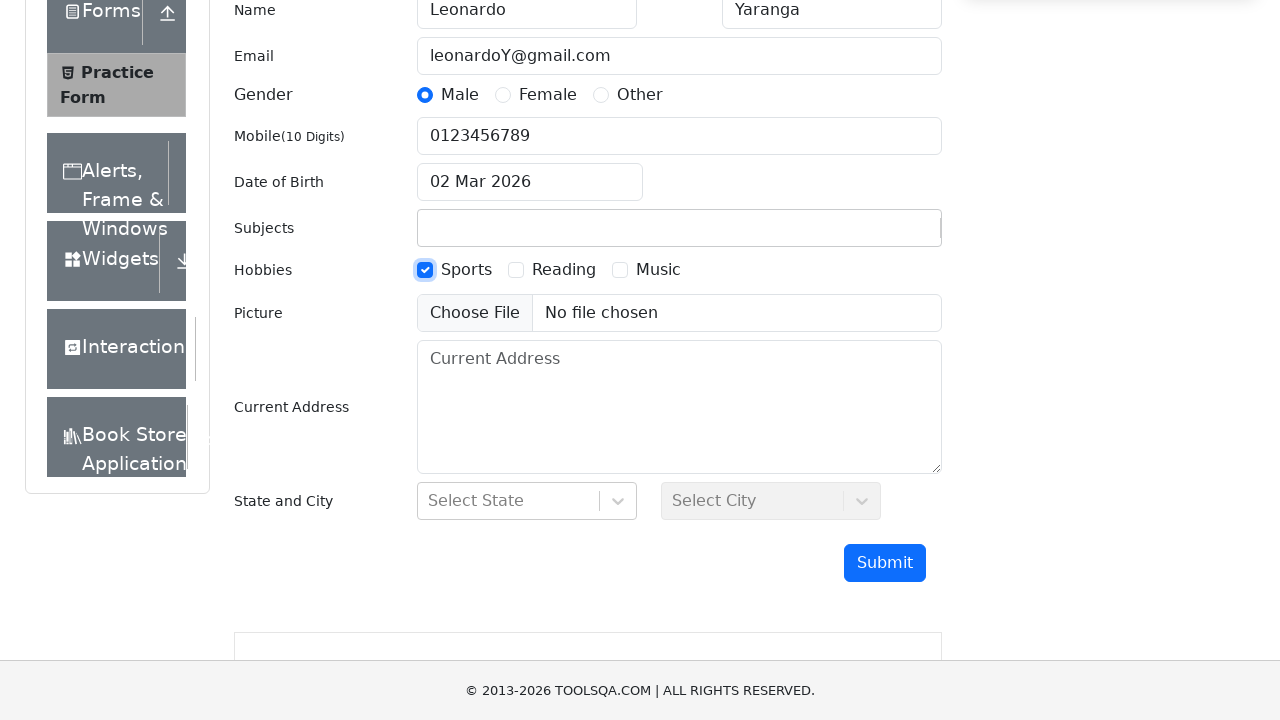

Filled current address field with 'Calle 123' on #currentAddress
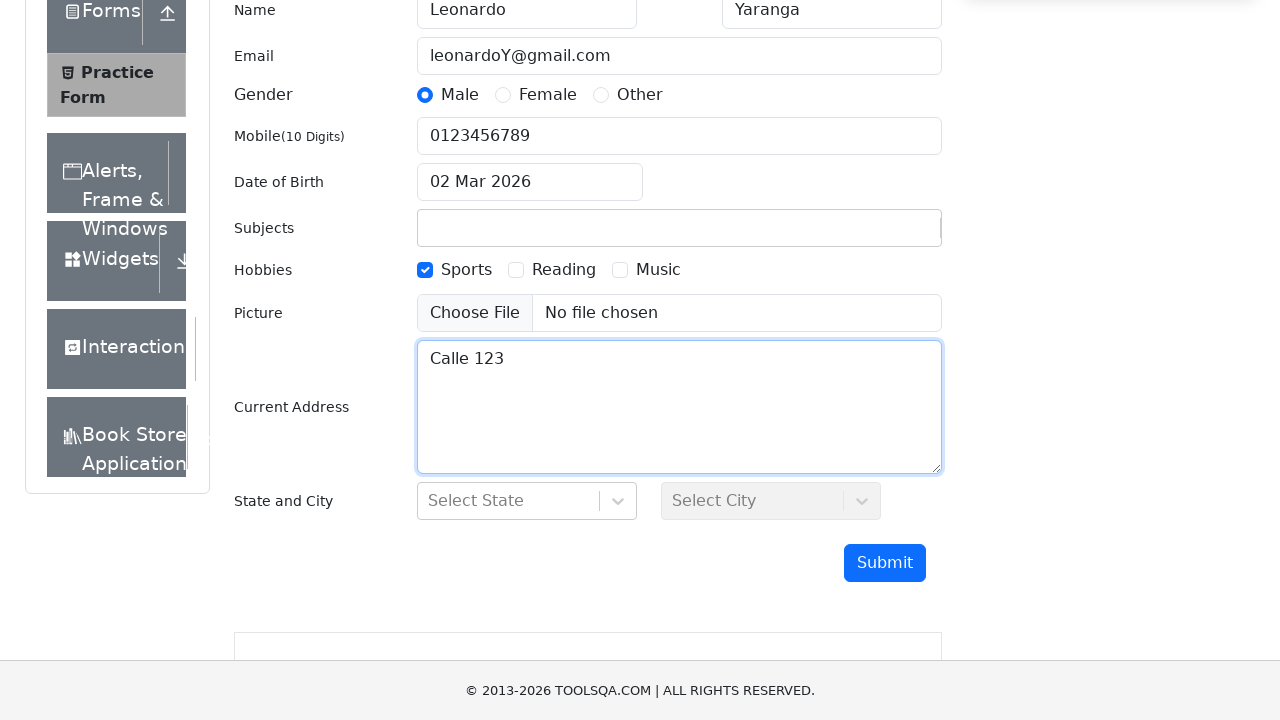

Filled state field with 'NCR' on #react-select-3-input
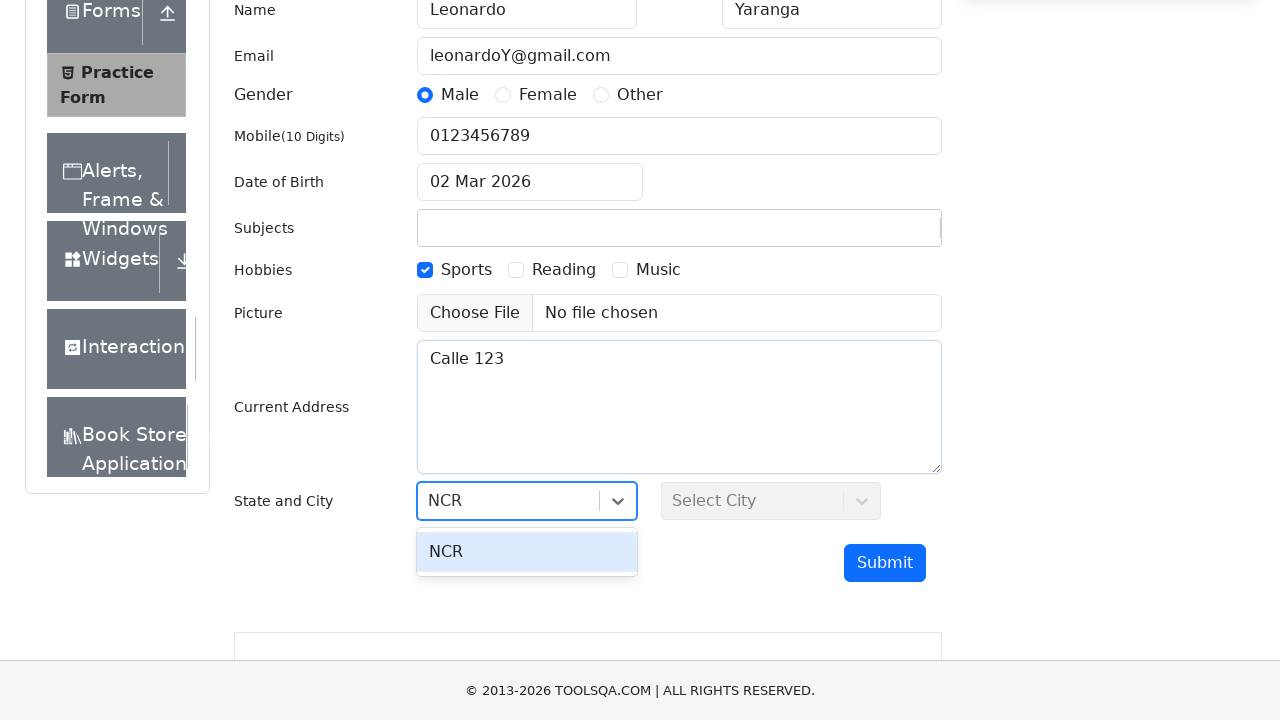

Pressed Enter to confirm state selection
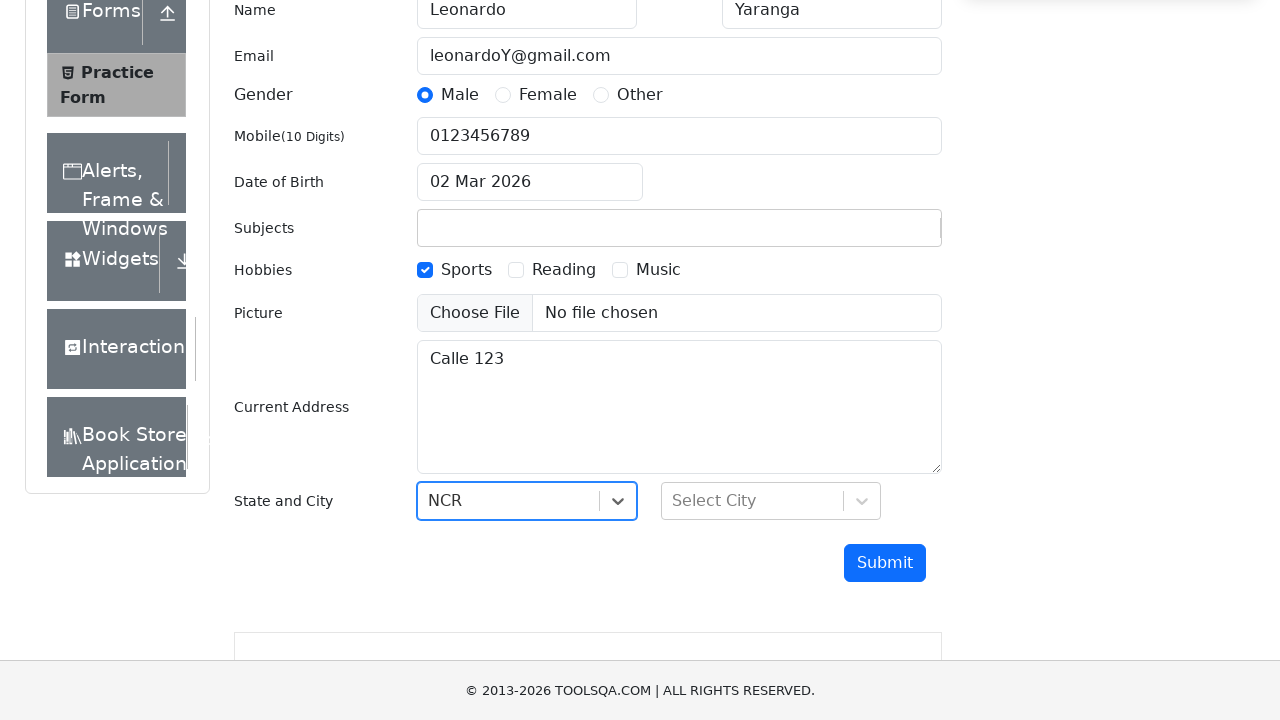

Filled city field with 'Delhi' on #react-select-4-input
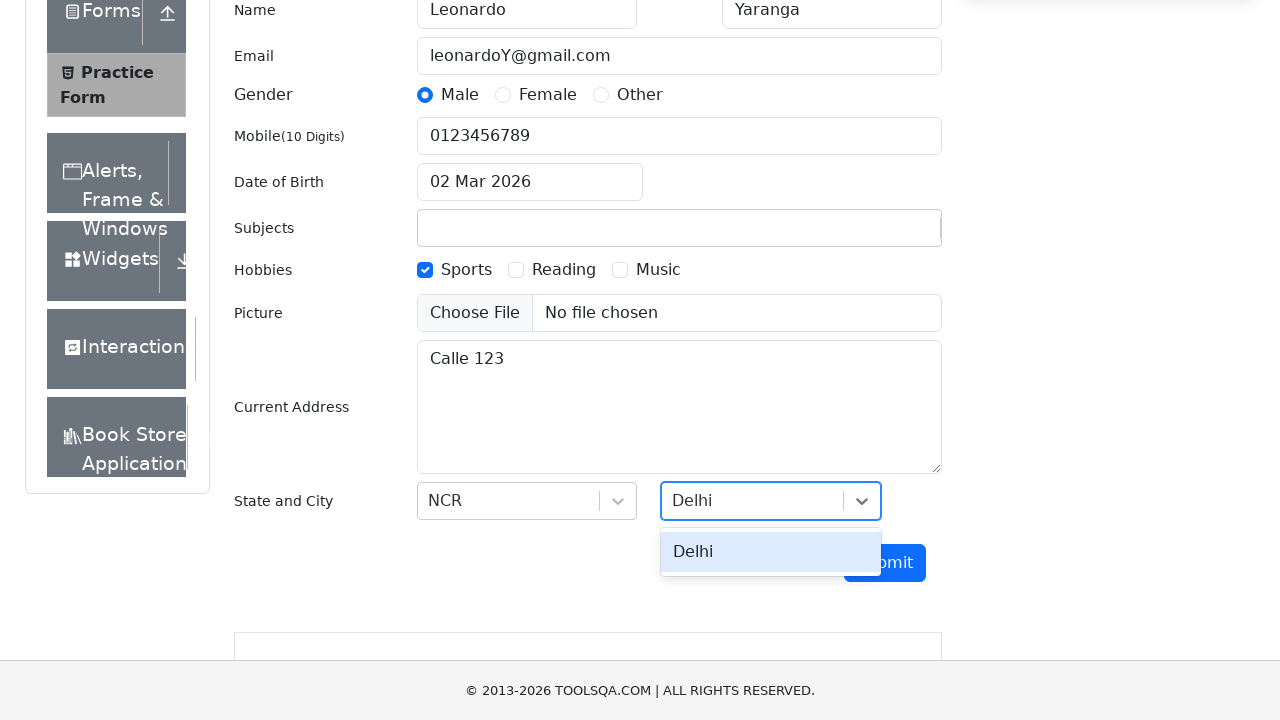

Pressed Enter to confirm city selection
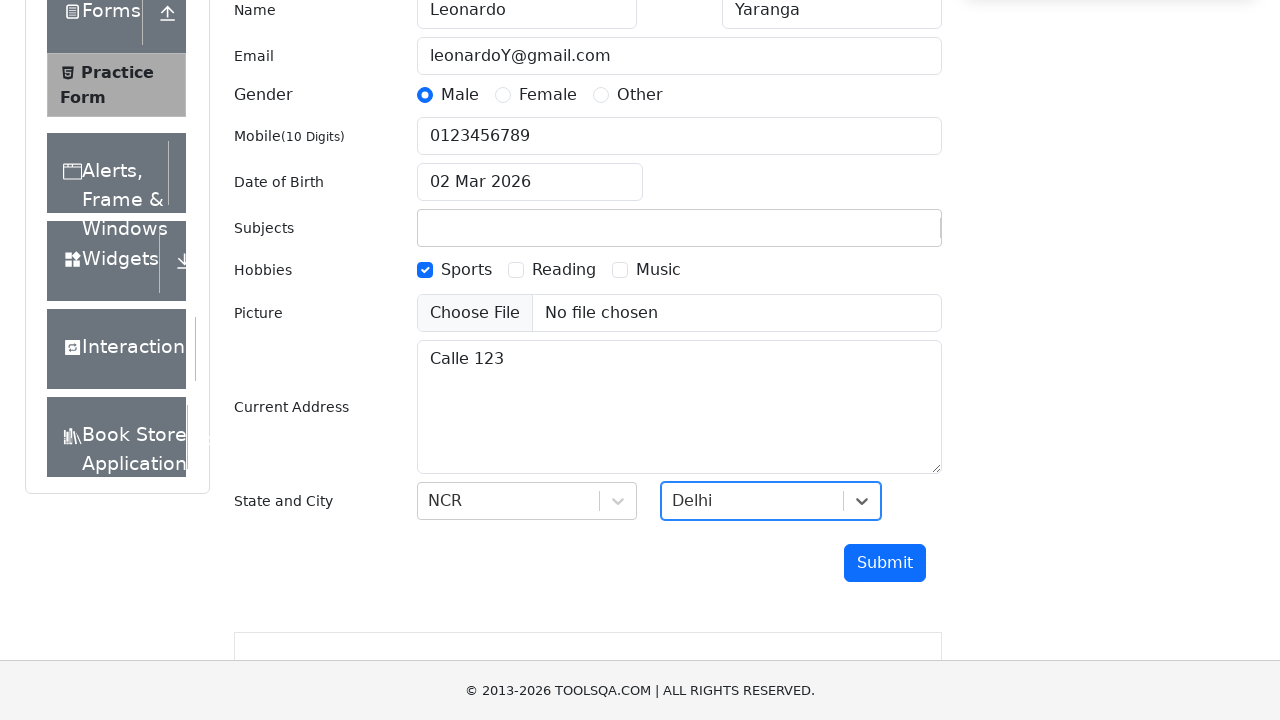

Submitted the form by pressing Enter on submit button on #submit
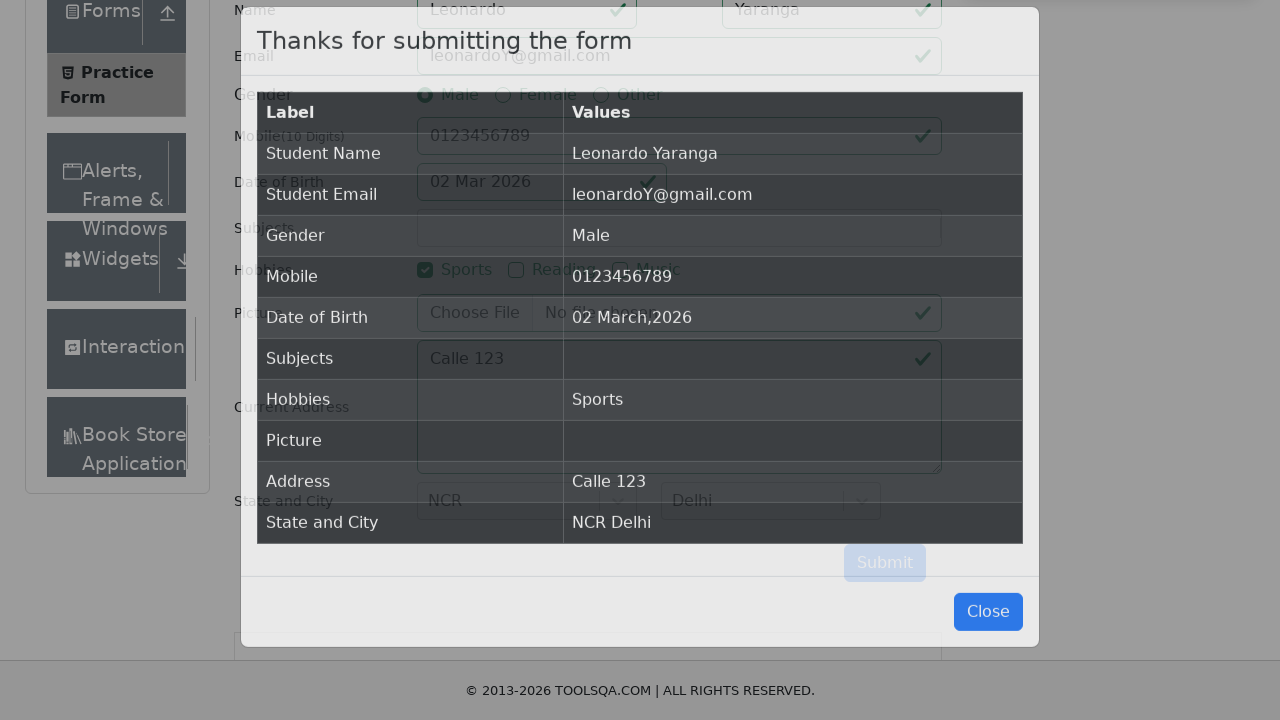

Verified that form validation error appeared (form has was-validated class)
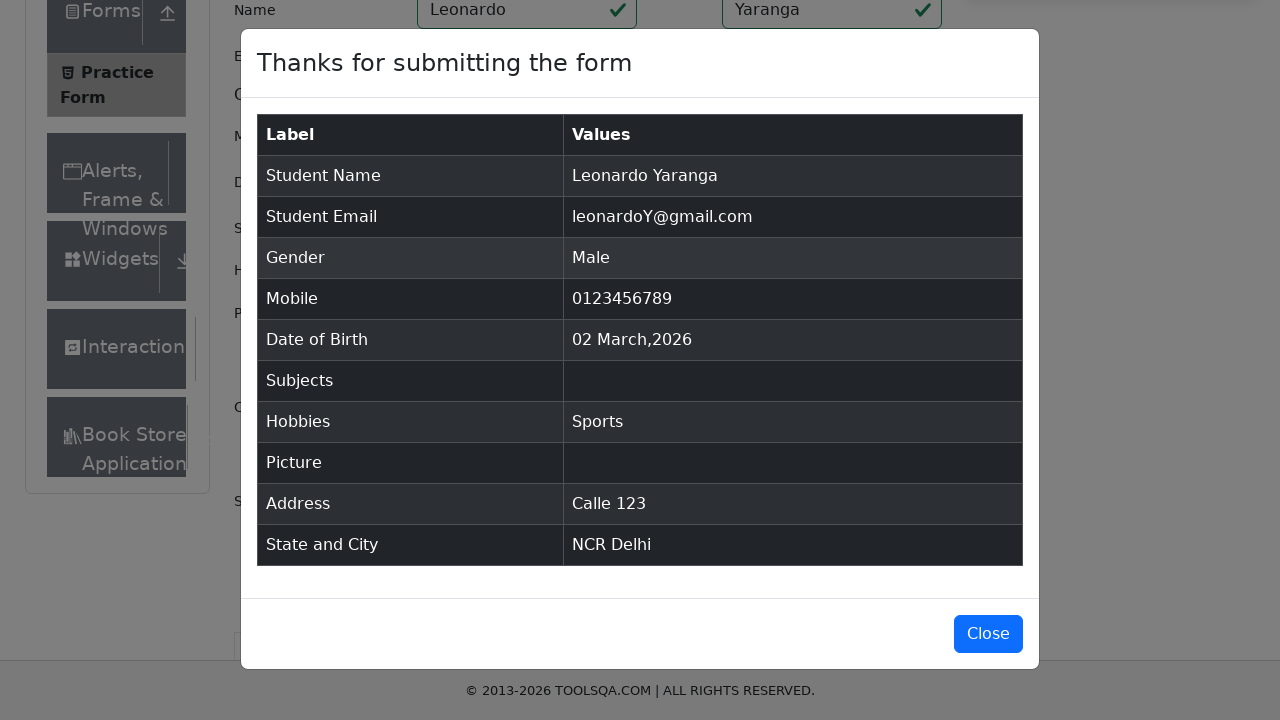

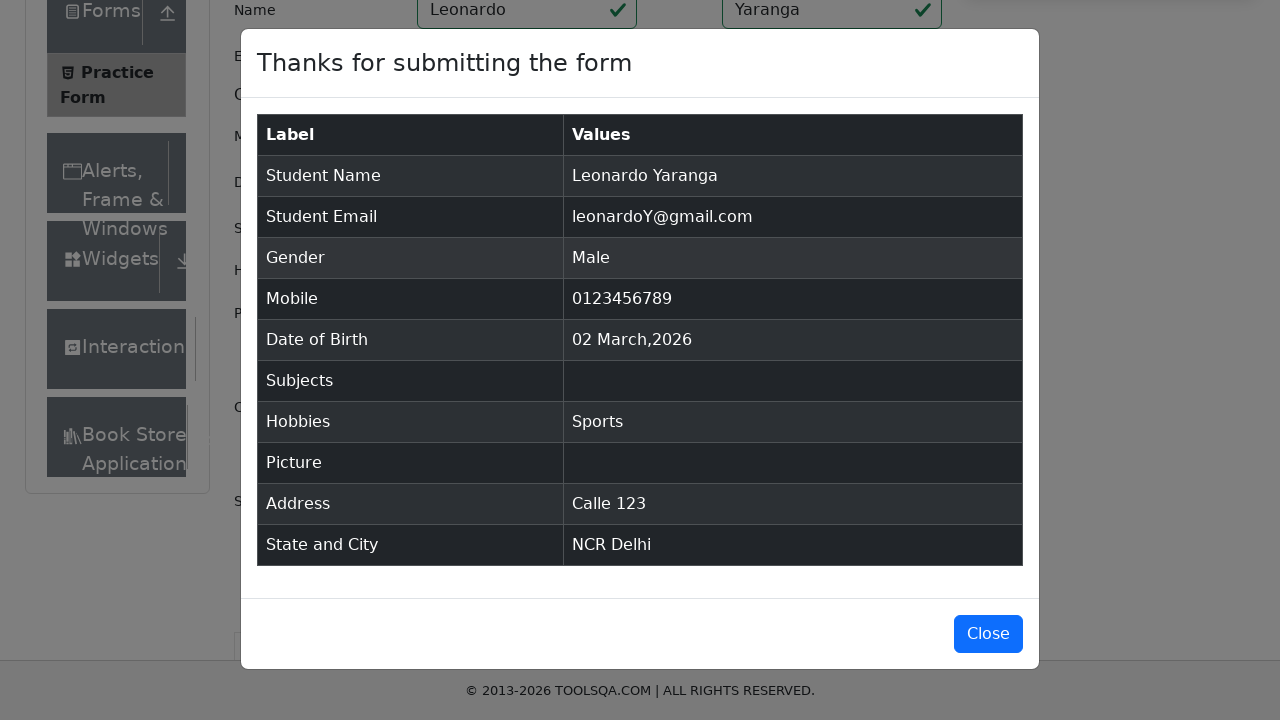